Creates a new paste on Pastebin by filling in the paste content, selecting an expiration time from a dropdown, and entering a paste name/title.

Starting URL: https://pastebin.com

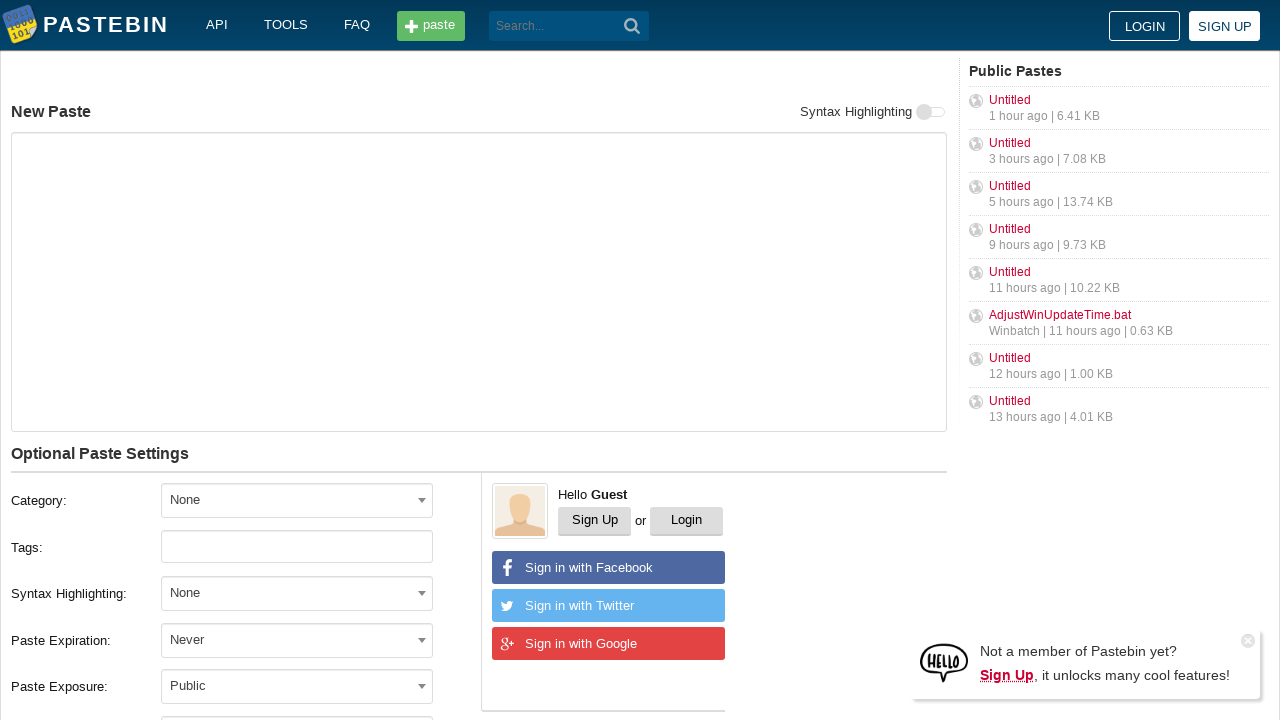

Filled paste content text area with 'Hello from WebDriver' on #postform-text
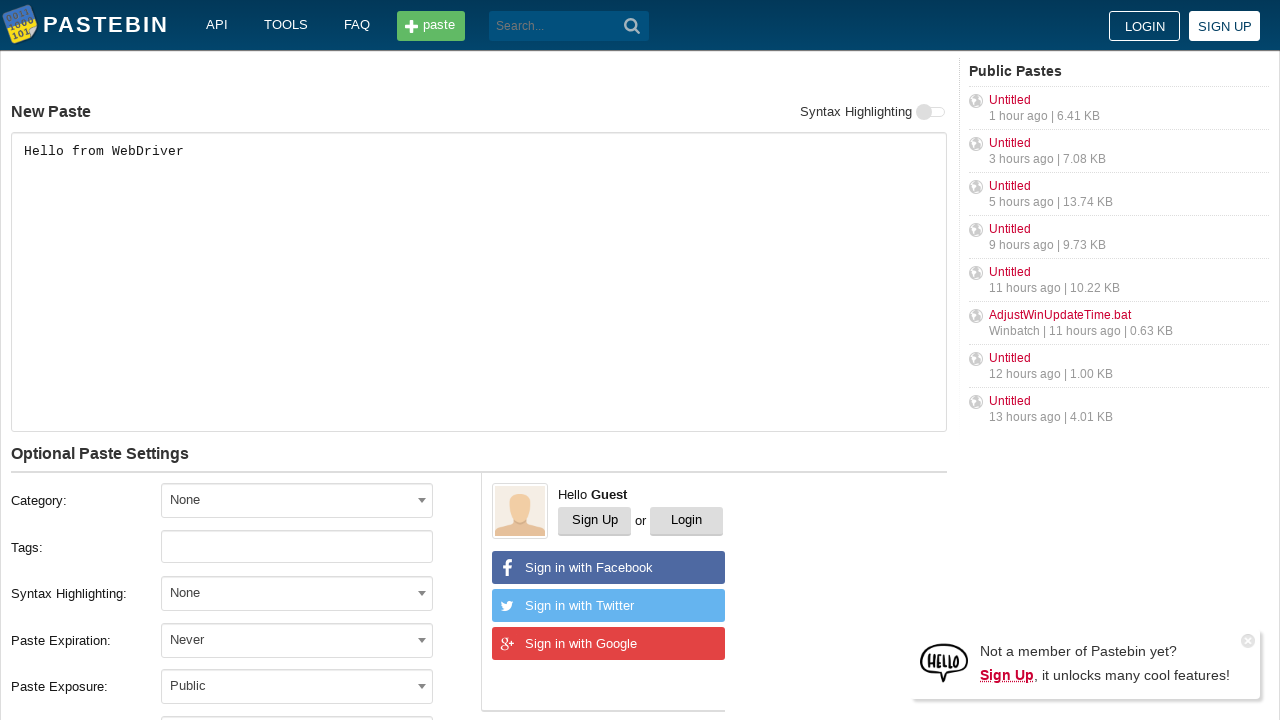

Clicked expiration time dropdown to open it at (297, 640) on xpath=//span[@id='select2-postform-expiration-container']
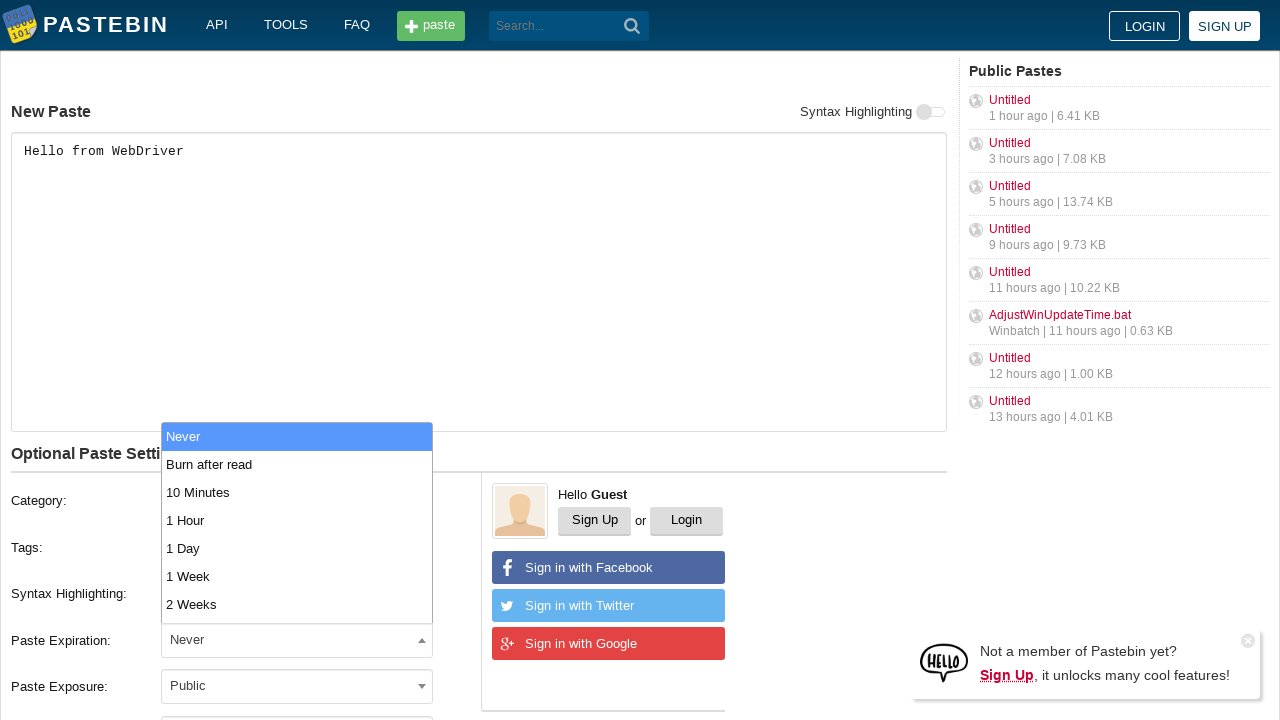

Dropdown options loaded
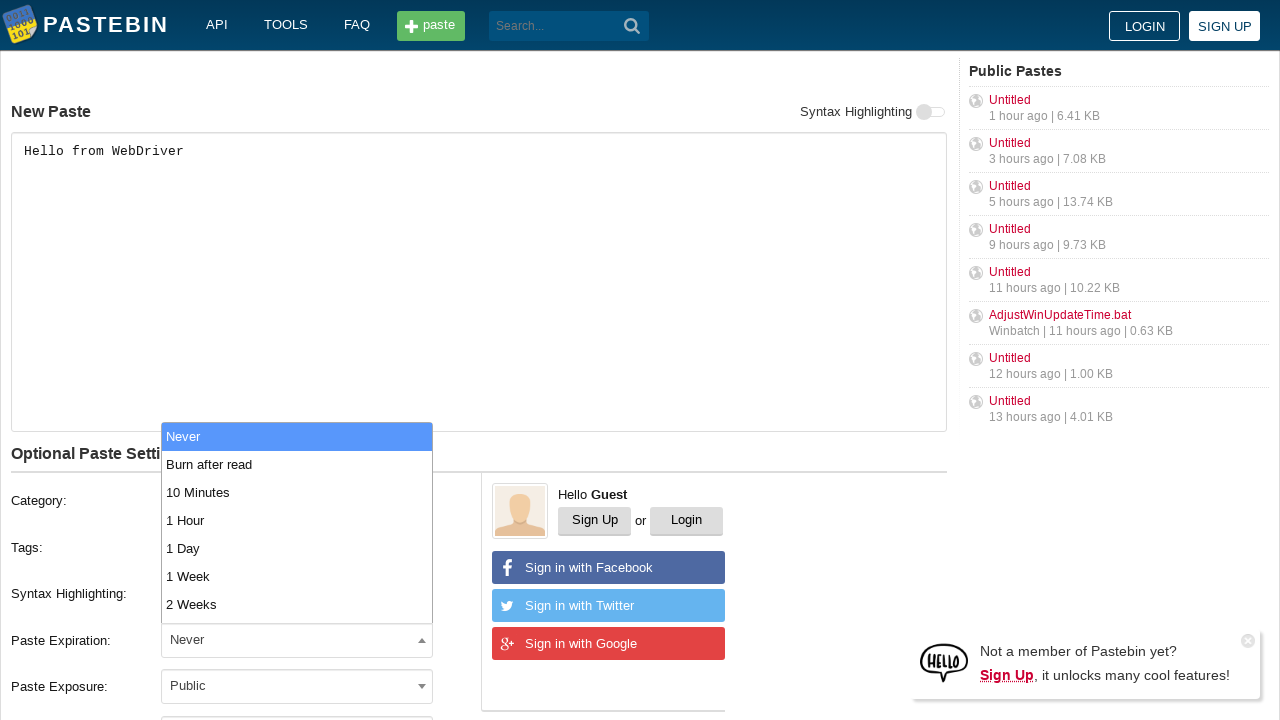

Selected expiration time option (10 Minutes) at (297, 464) on .select2-results__option:nth-child(2)
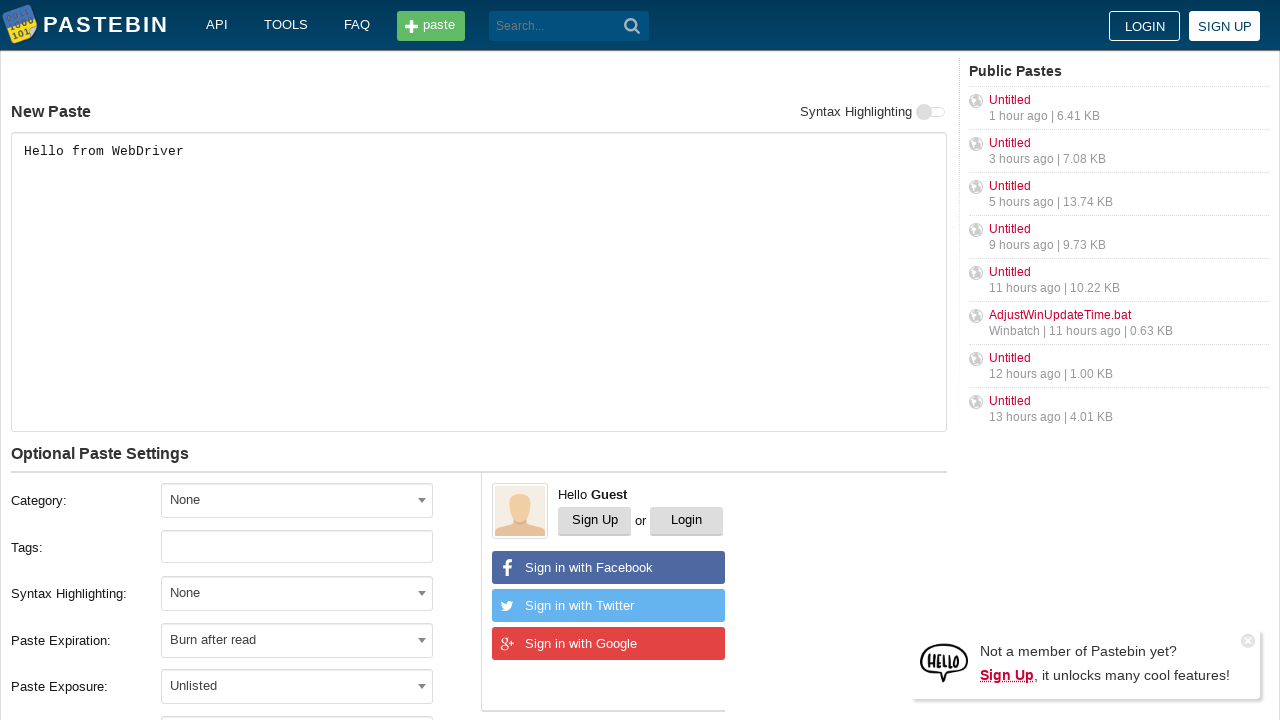

Filled paste name/title field with 'helloweb' on #postform-name
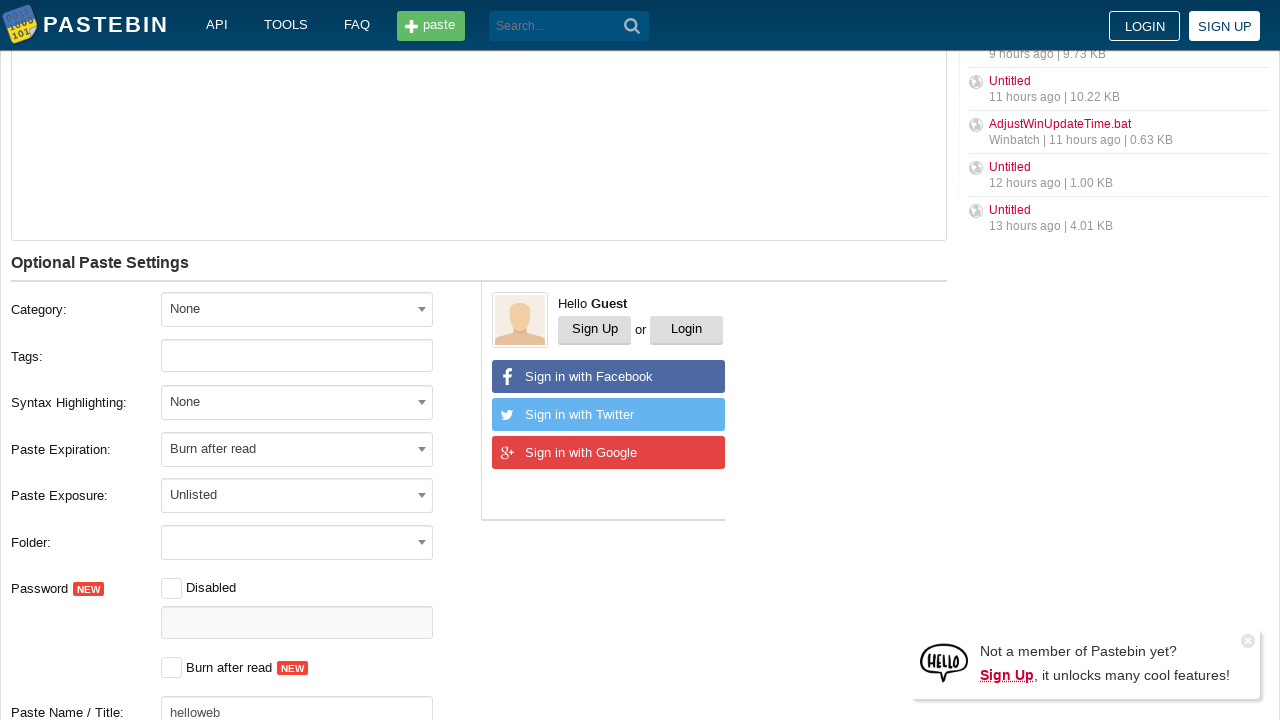

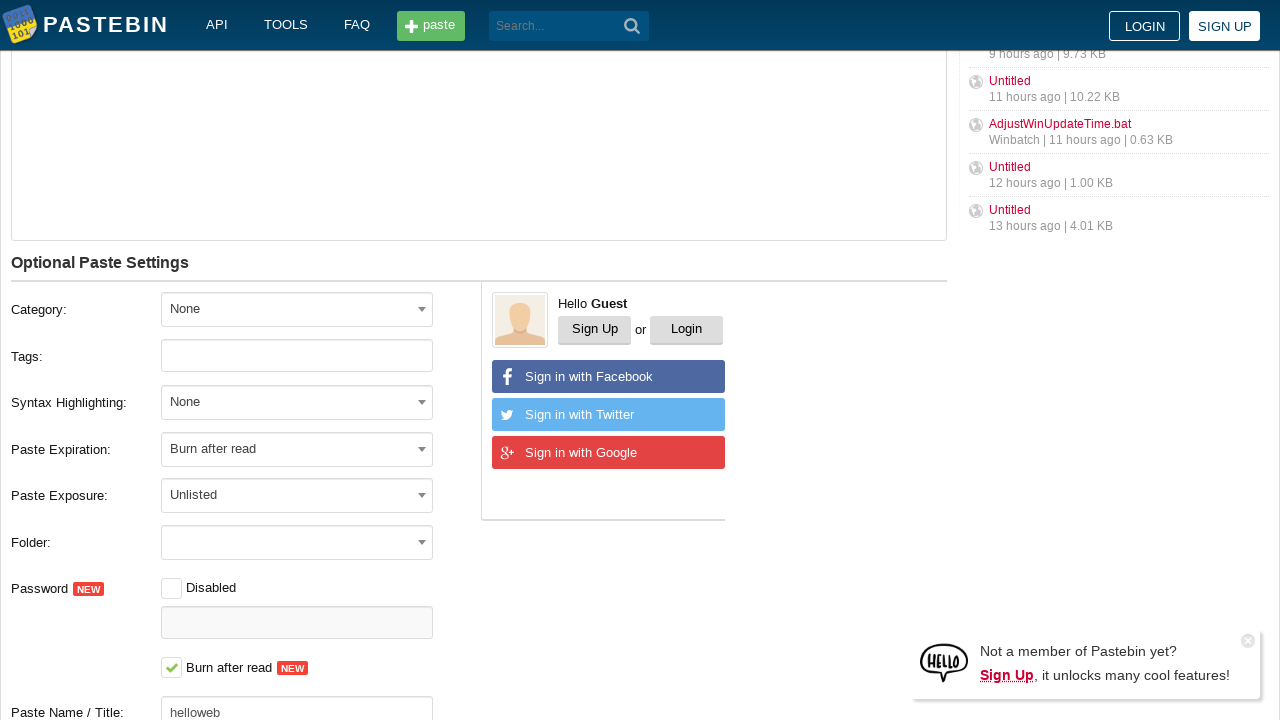